Fills out a dummy ticket booking form for visa application, including selecting product option, entering traveler details (name, date of birth, gender), travel type, origin/destination cities, and departure date using date pickers.

Starting URL: https://www.dummyticket.com/dummy-ticket-for-visa-application/

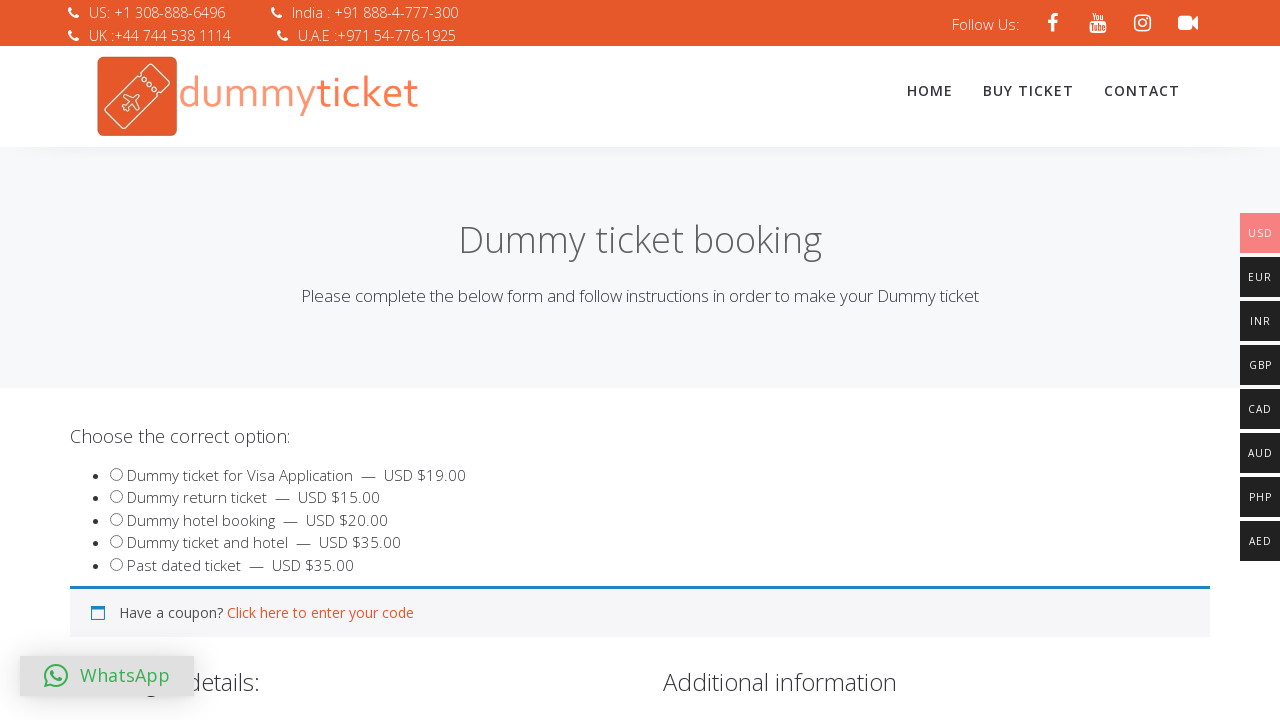

Selected product option for visa application dummy ticket at (116, 564) on input#product_7441
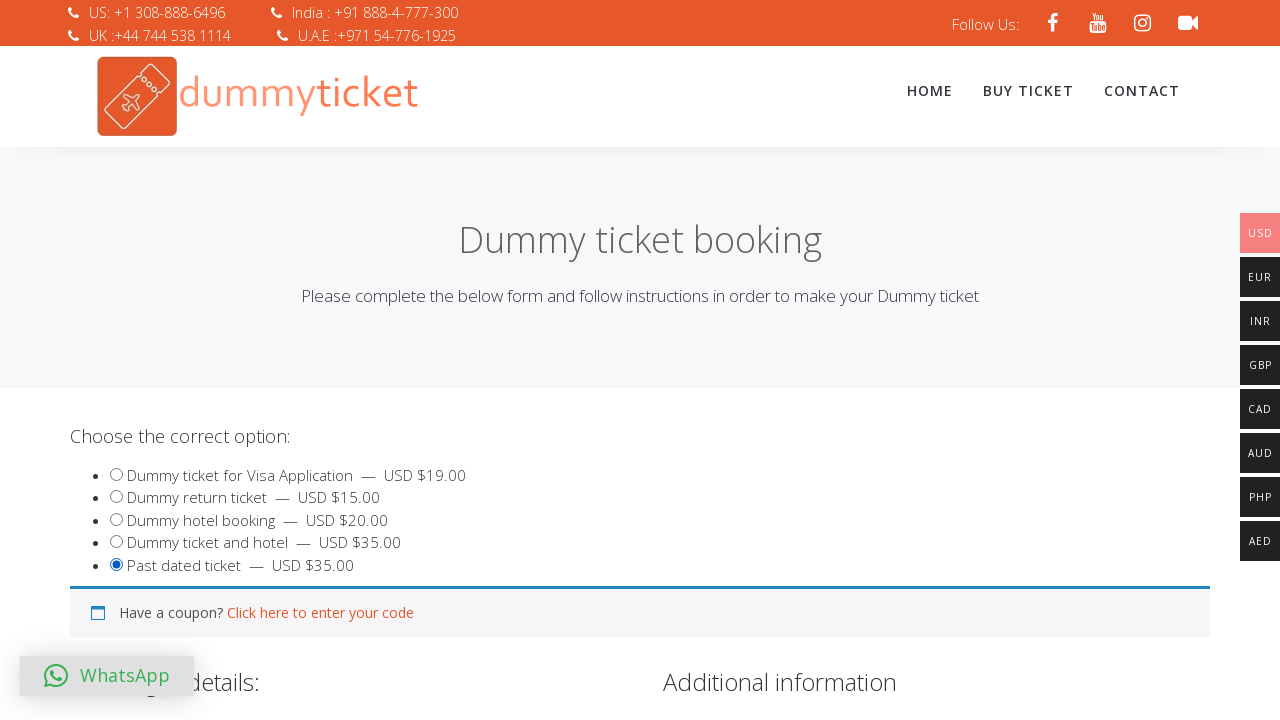

Entered traveler first name 'Michael' on input#travname
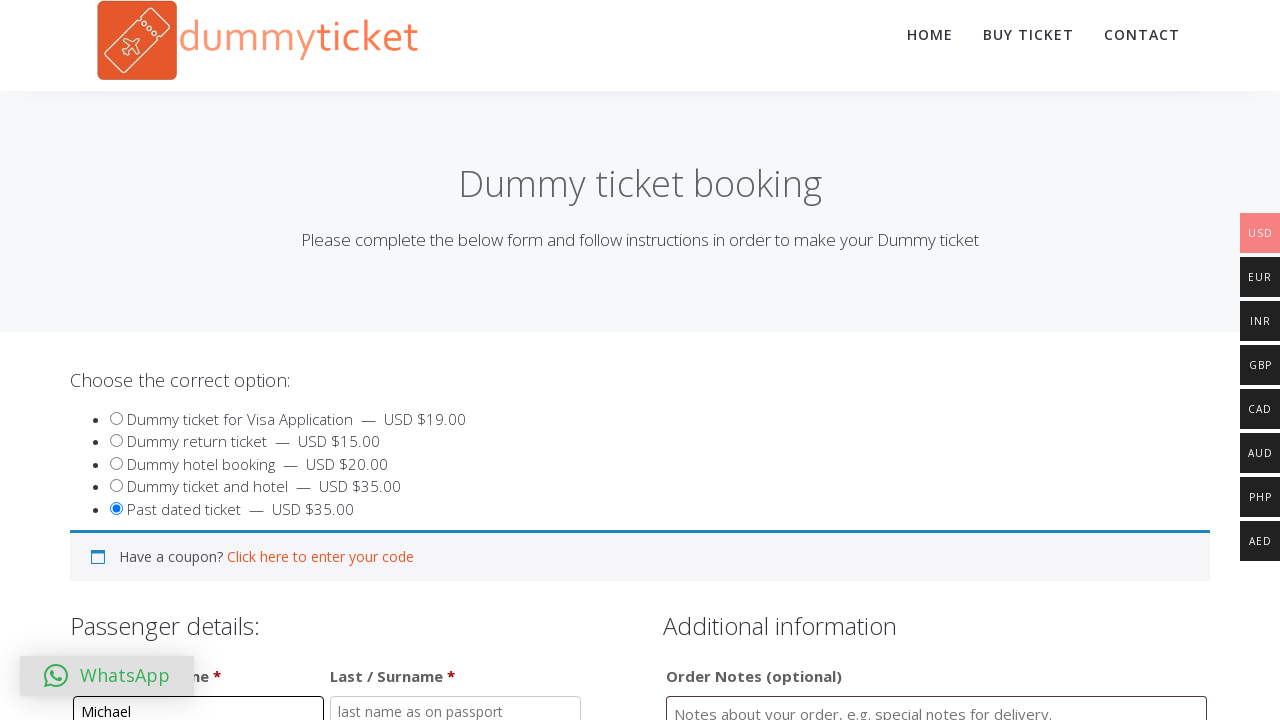

Entered traveler last name 'Johnson' on input#travlastname
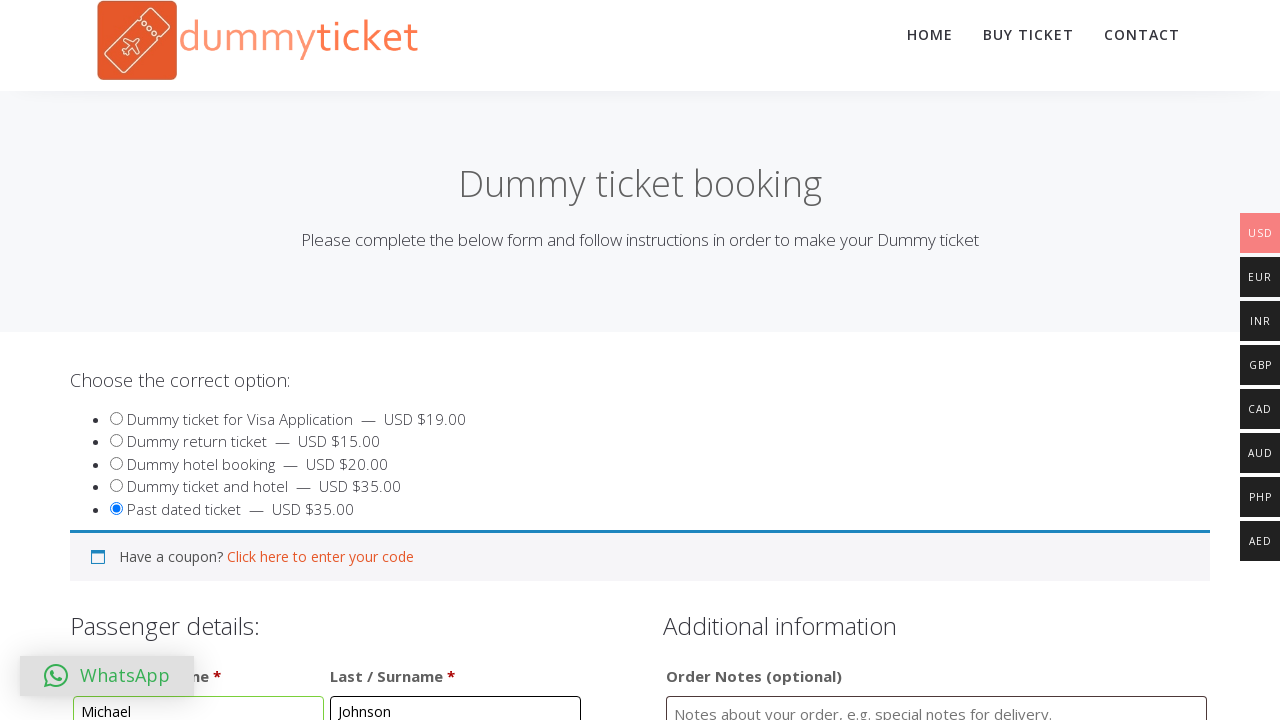

Clicked on date of birth field to open date picker at (344, 360) on input#dob
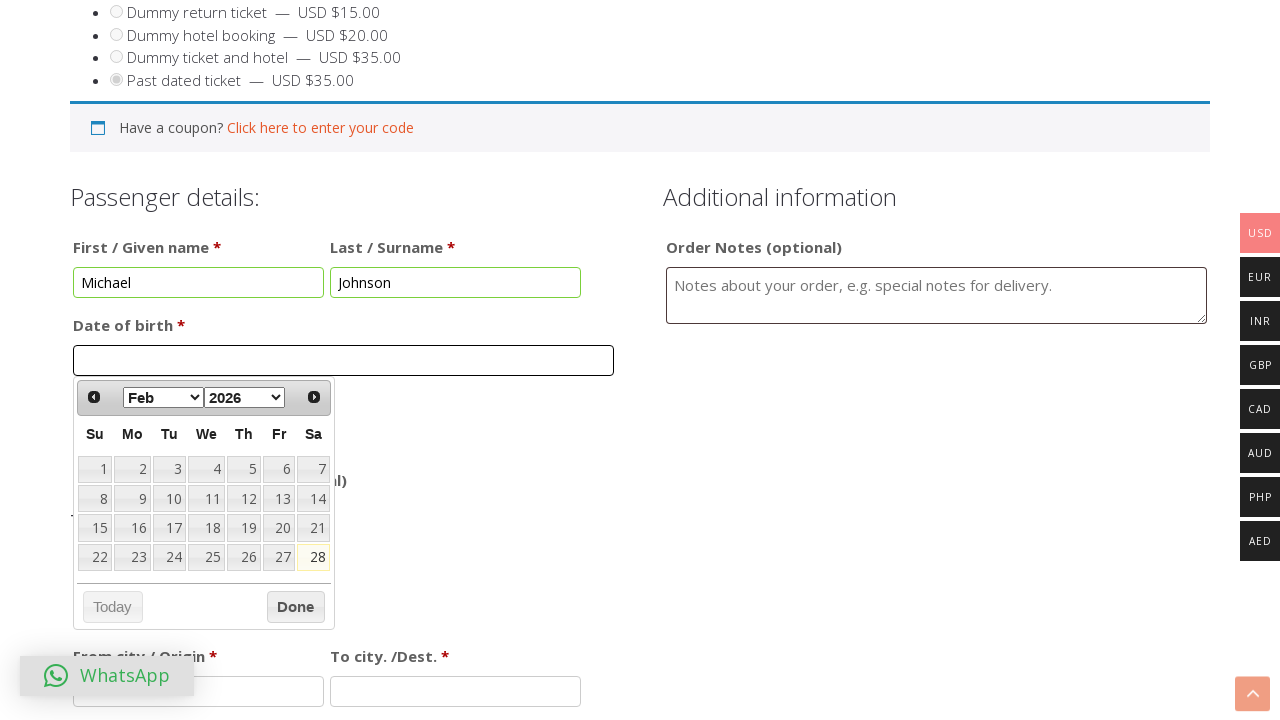

Selected October from date of birth month dropdown on //div[@class='ui-datepicker-title']/select[1]
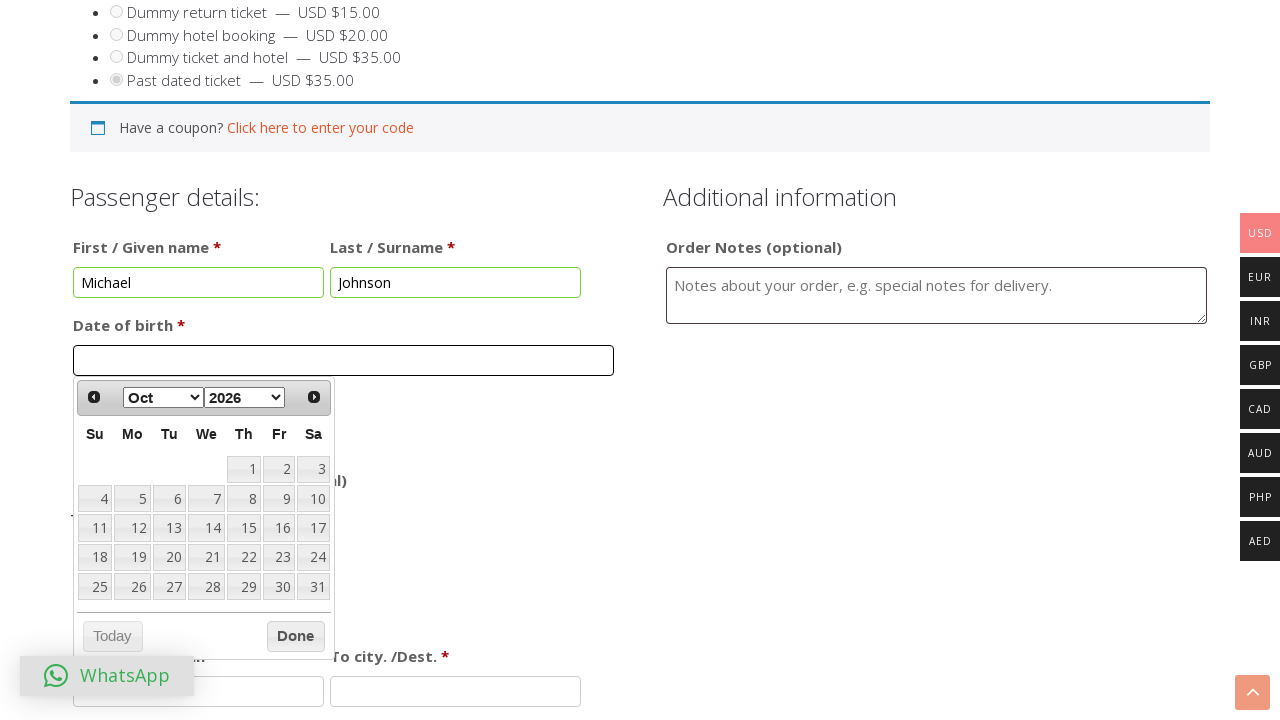

Selected 1996 from date of birth year dropdown on select[data-handler='selectYear']
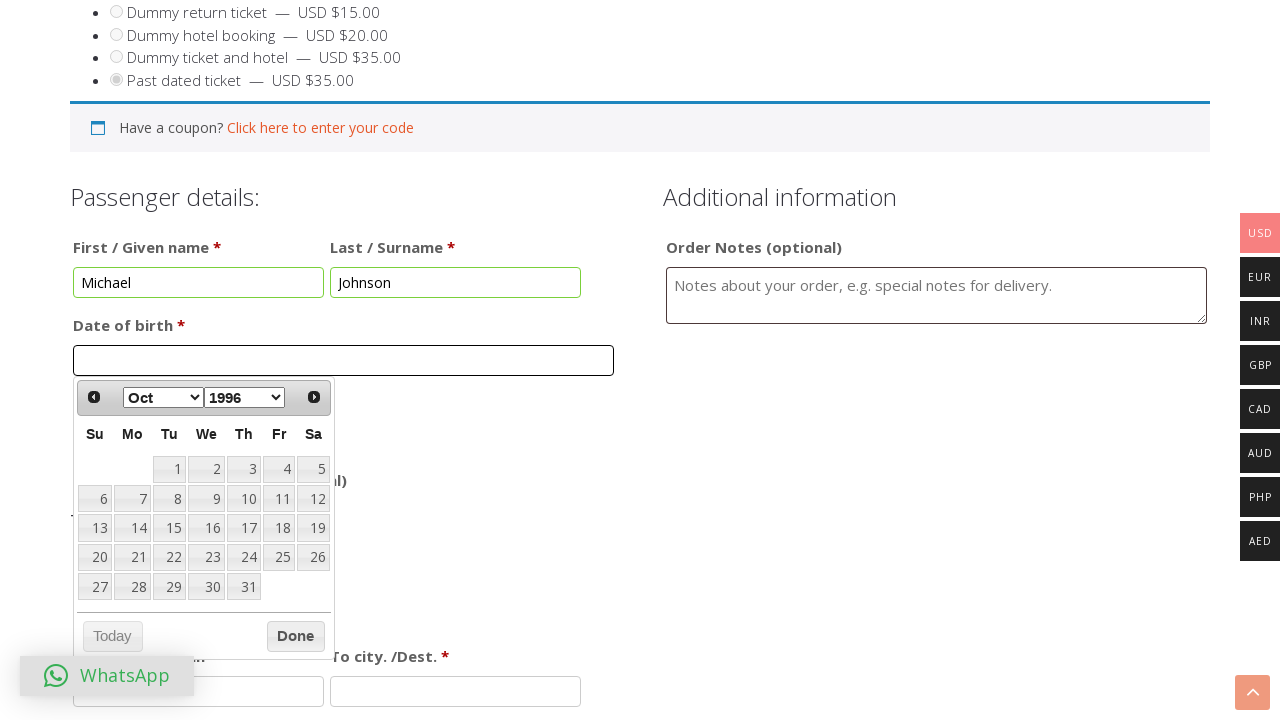

Selected 9th day for date of birth (October 9, 1996) at (206, 499) on xpath=//table[@class='ui-datepicker-calendar']/tbody/tr/td/a[text()='9']
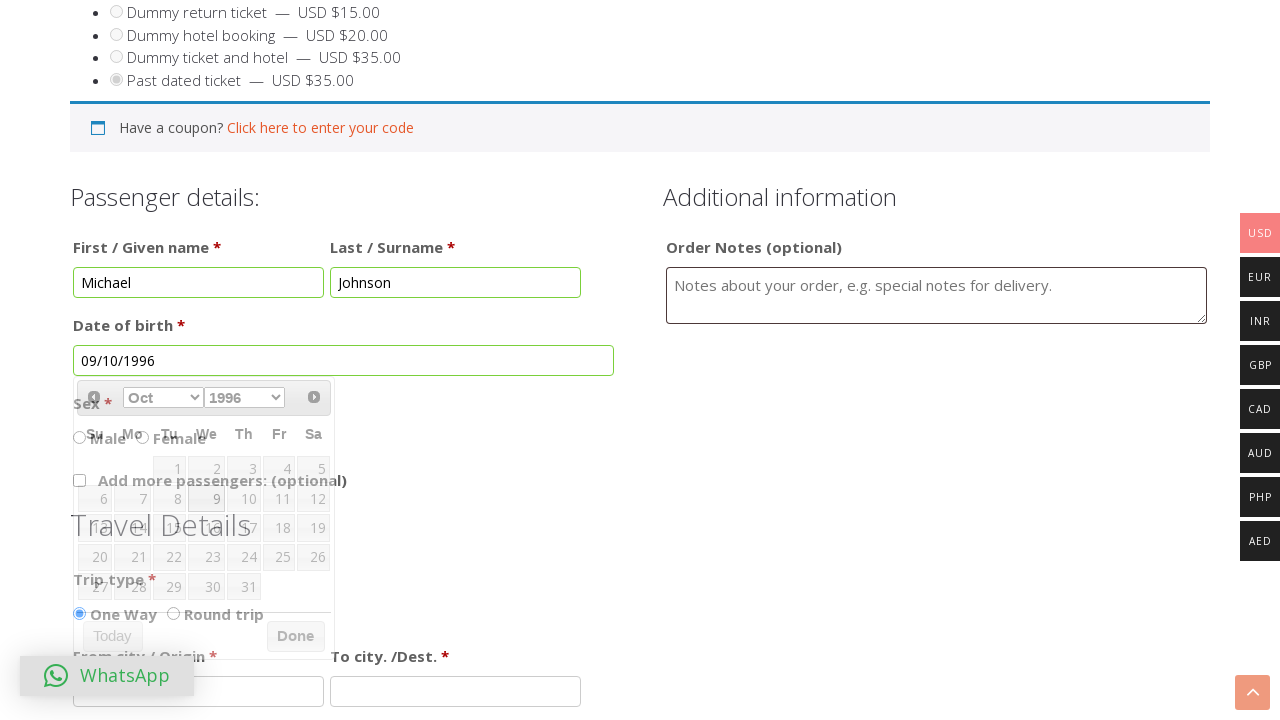

Selected Female as traveler gender at (142, 437) on input#sex_2
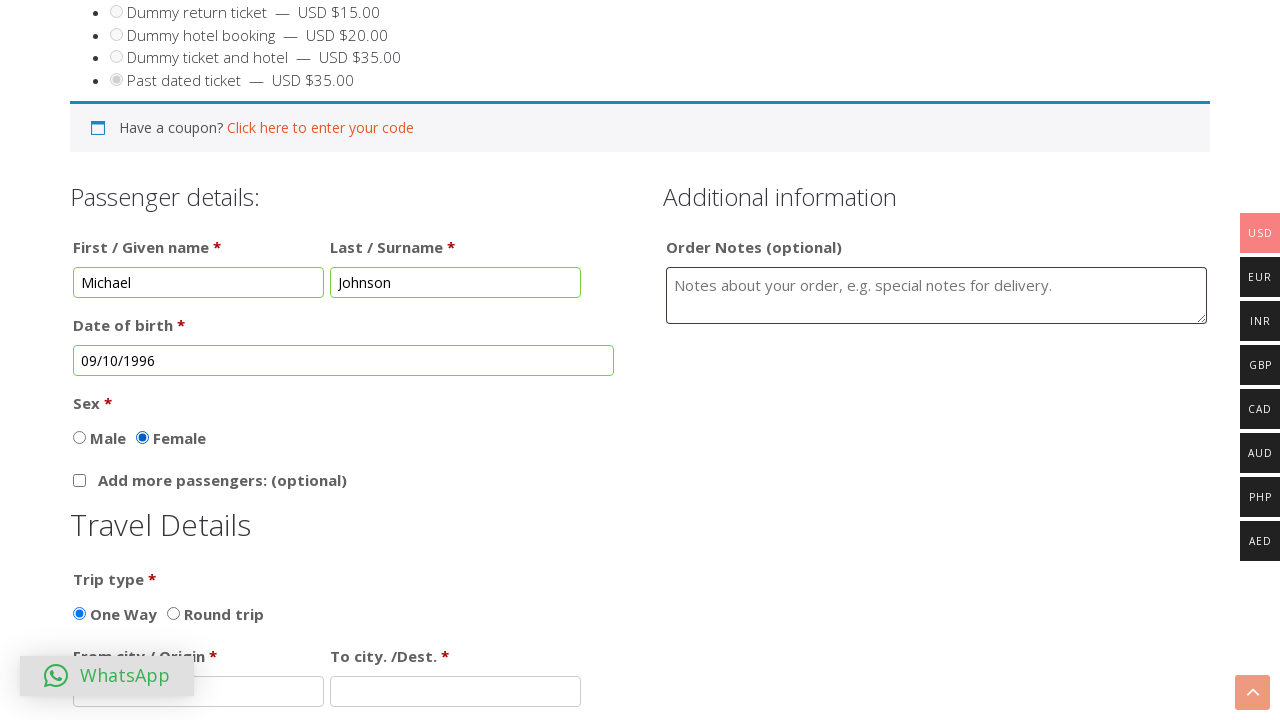

Selected One Way as travel type at (80, 613) on input#traveltype_1
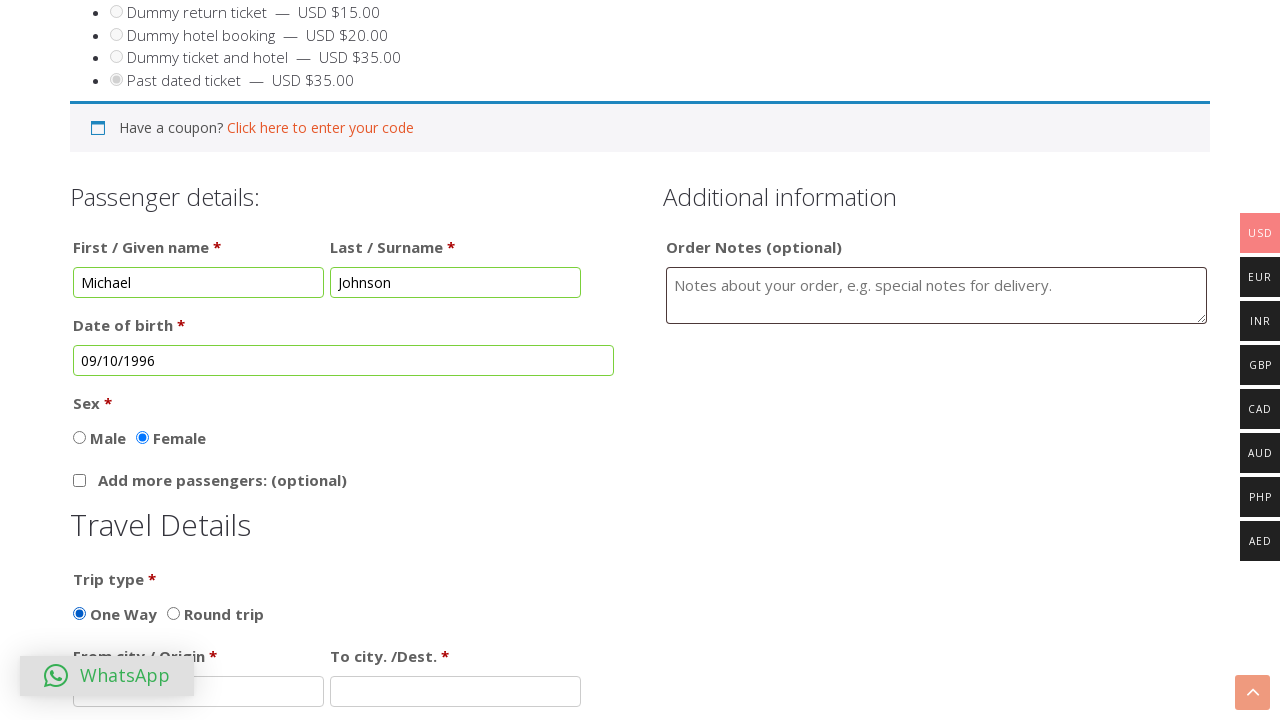

Entered origin city 'Mumbai' on input#fromcity
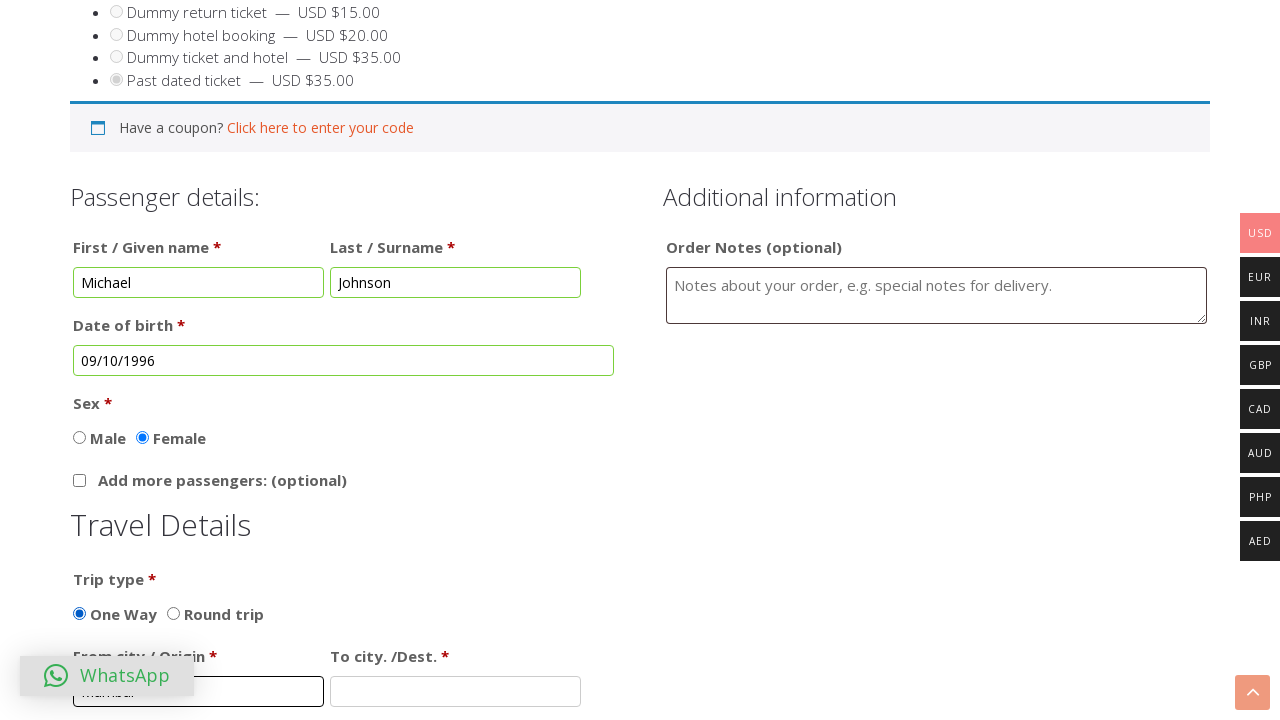

Entered destination city 'Delhi' on input#tocity
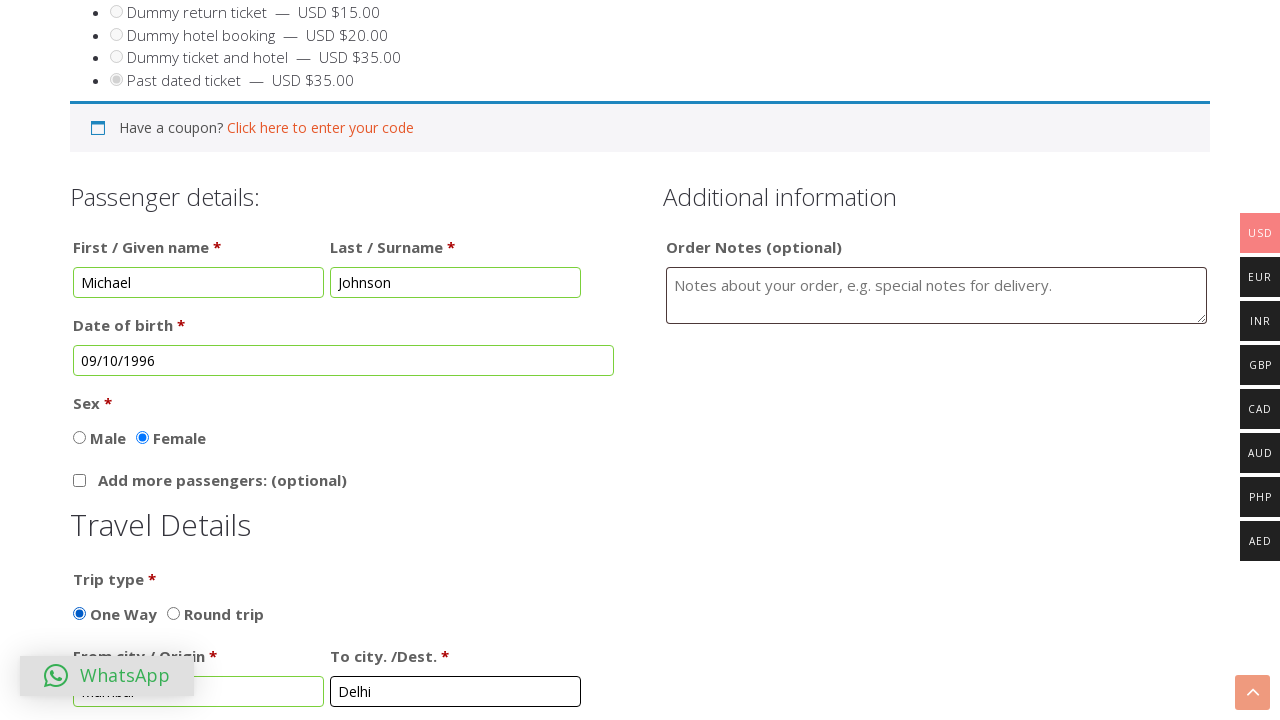

Clicked on departure date field to open date picker at (344, 360) on input.thwcfe-checkout-date-picker
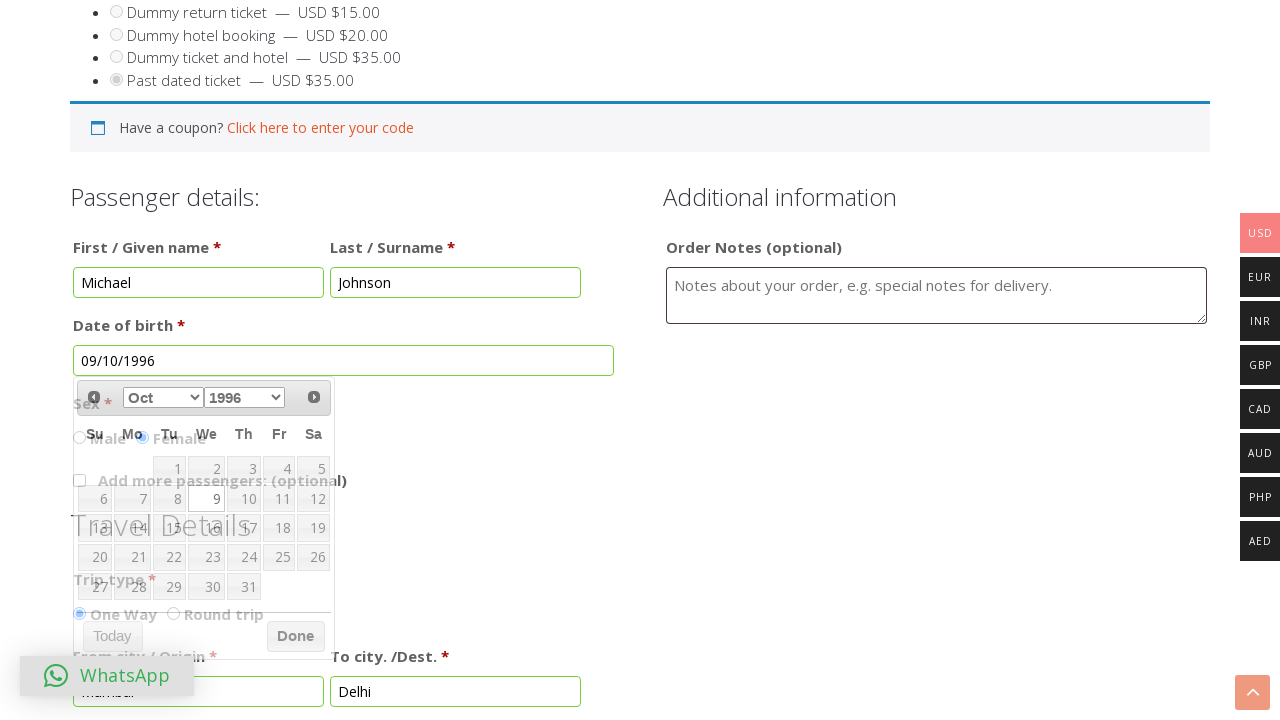

Selected December from departure date month dropdown on //div[@class='ui-datepicker-title']/select[1]
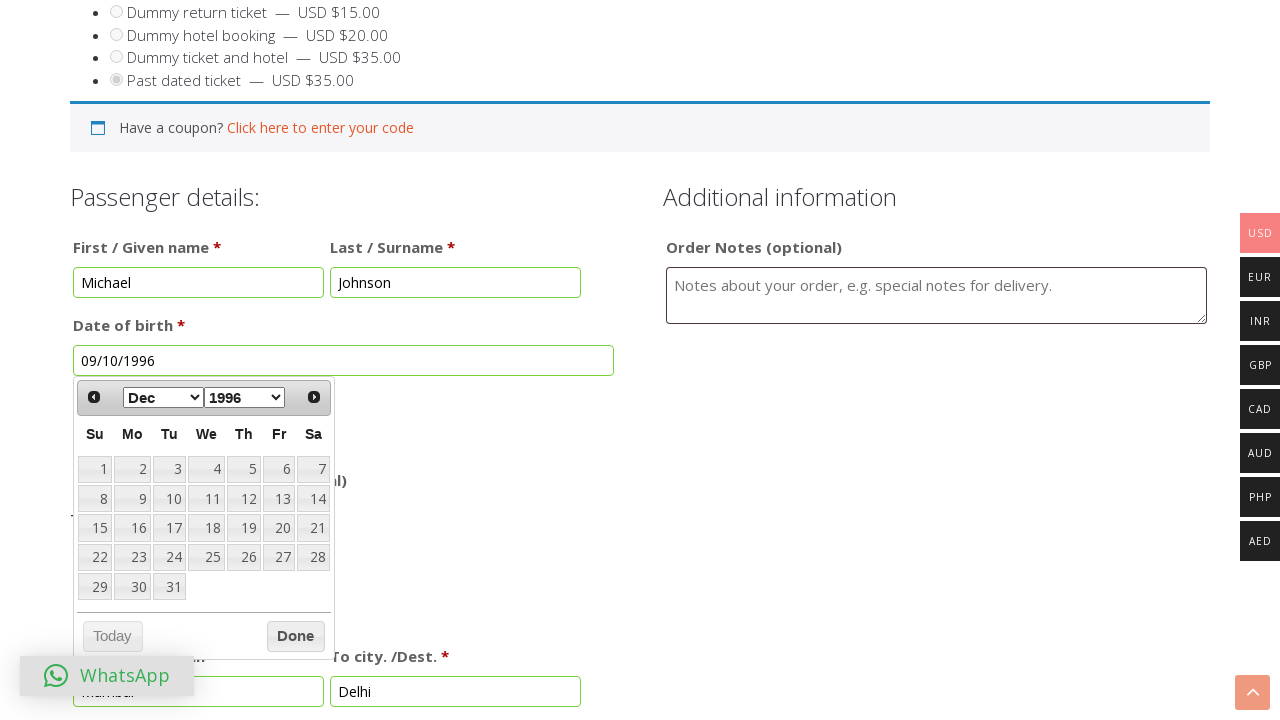

Selected 2024 from departure date year dropdown on select[data-handler='selectYear']
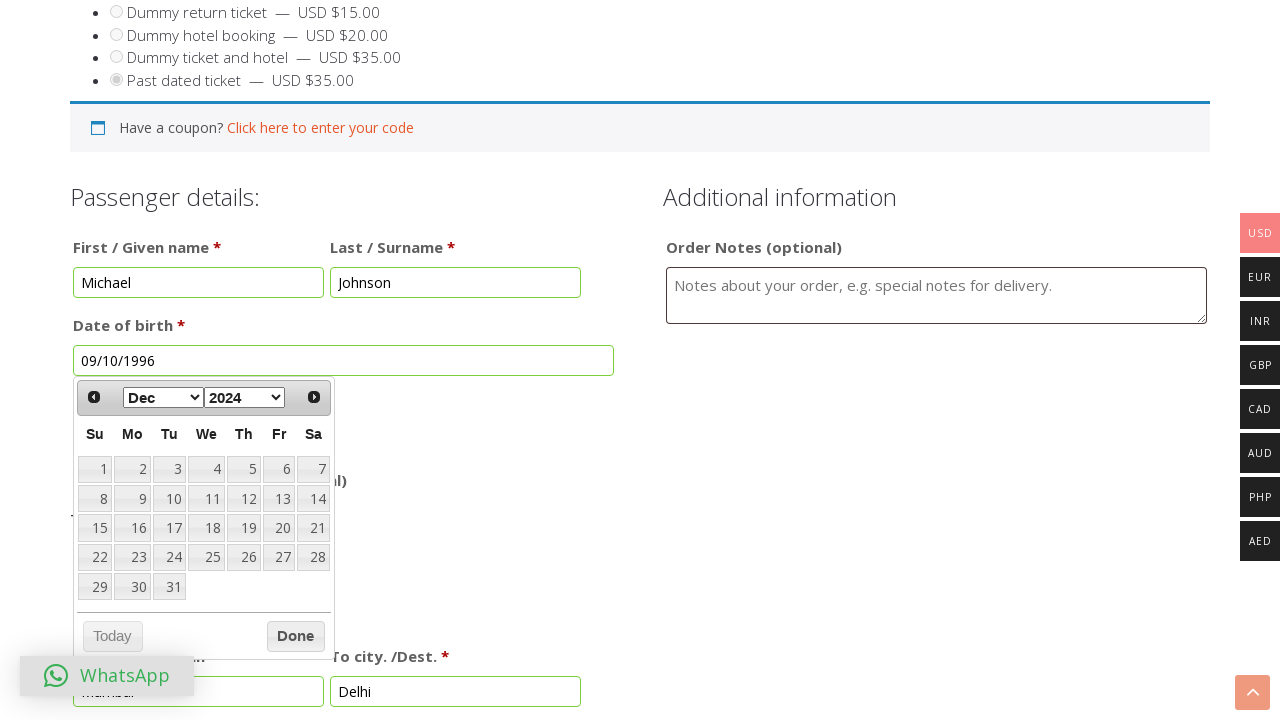

Selected 15th day for departure date (December 15, 2024) at (95, 528) on xpath=//table[@class='ui-datepicker-calendar']/tbody/tr/td/a[text()='15']
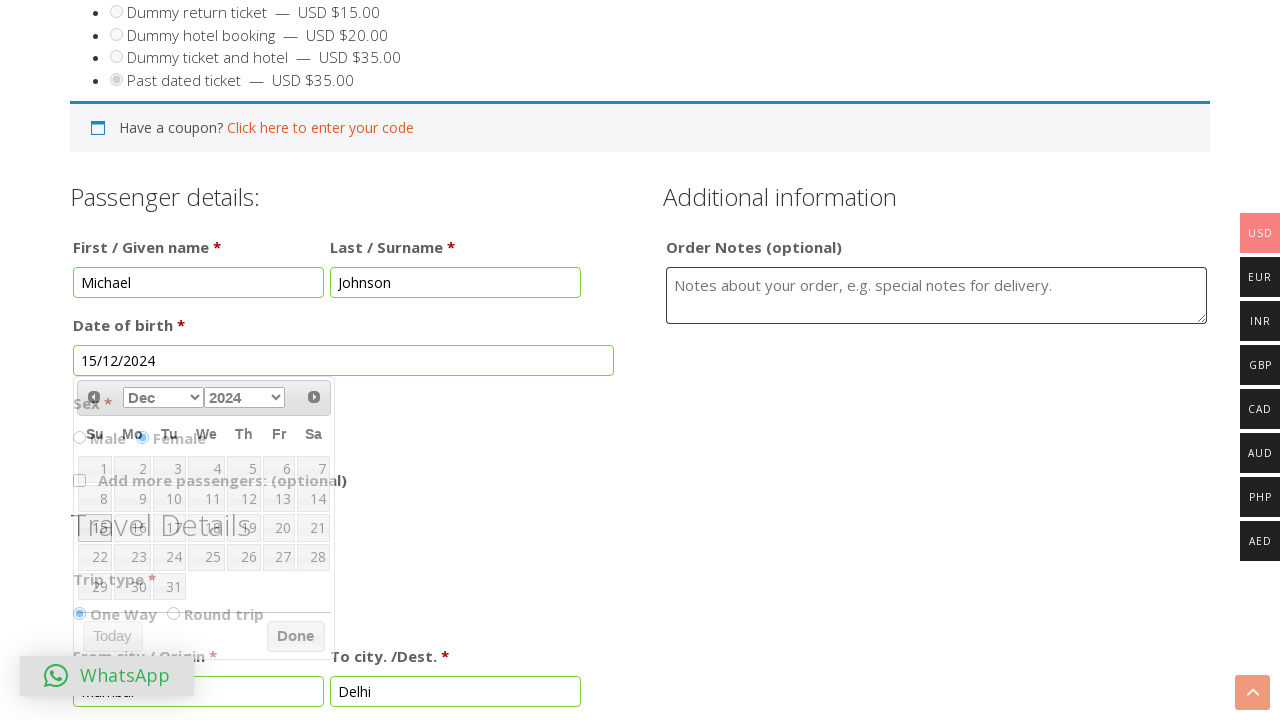

Waited for form processing (2 seconds)
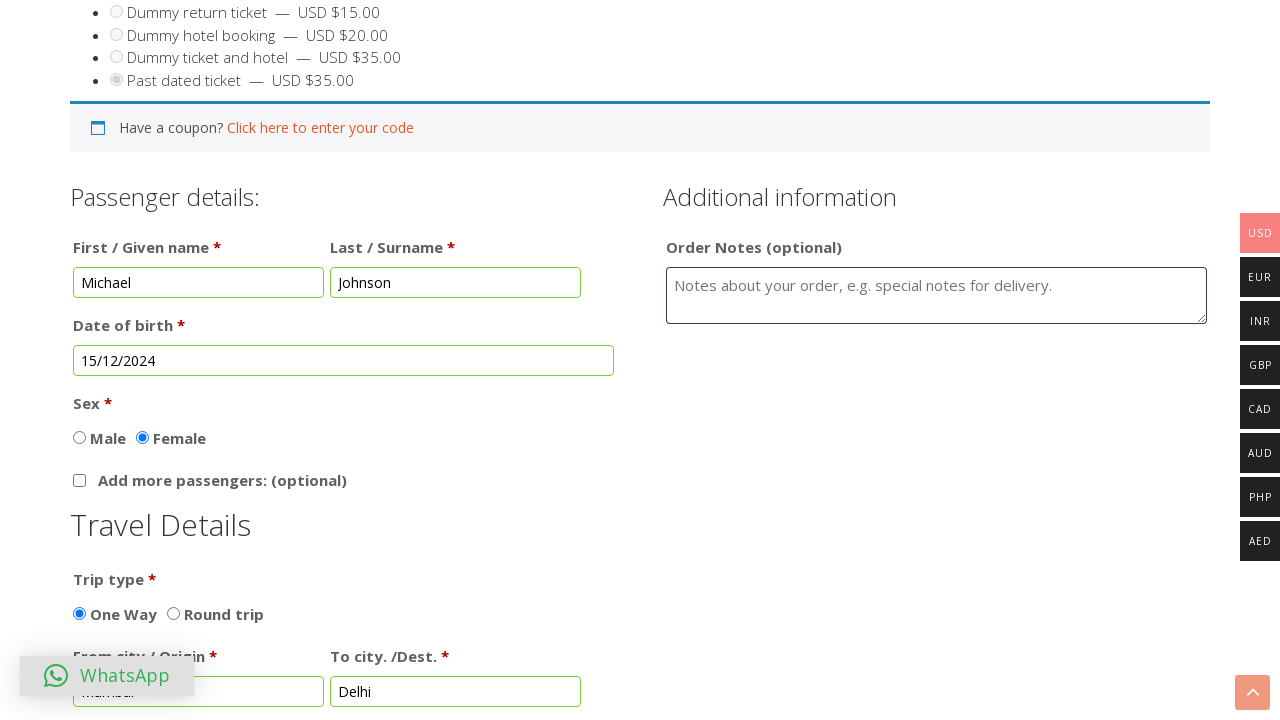

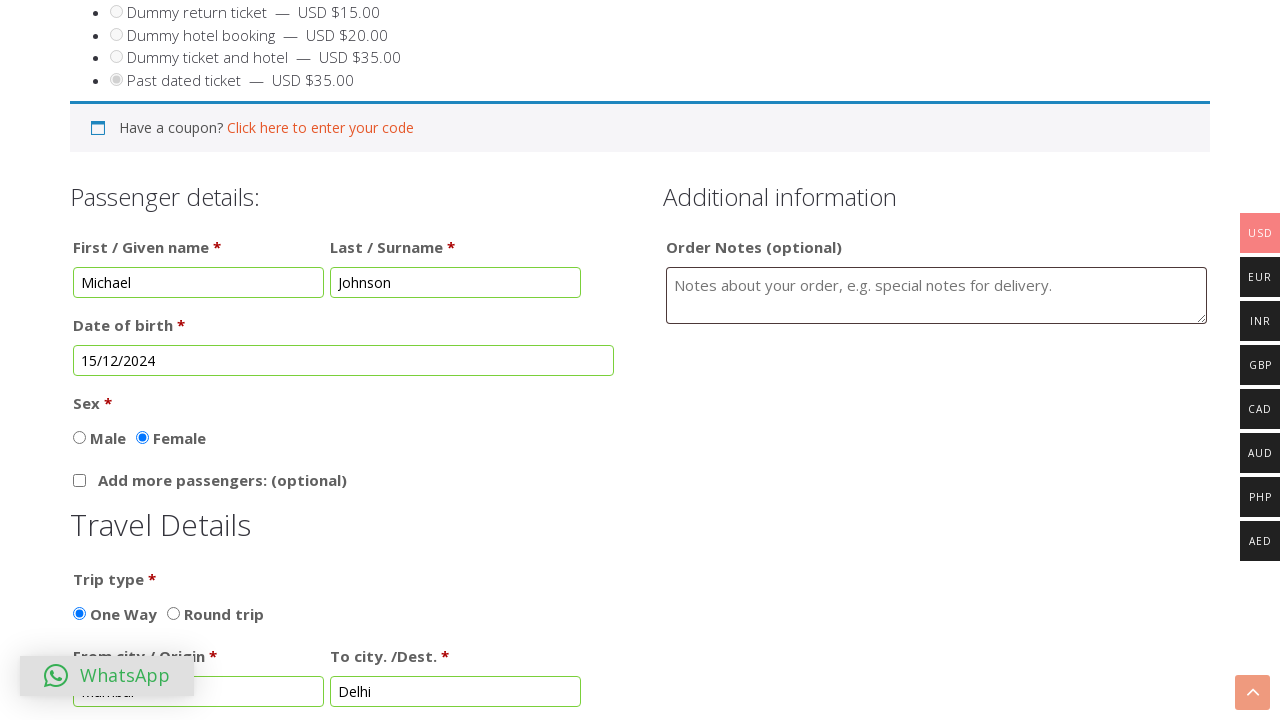